Tests the challenging DOM page by scrolling down the page and verifying the page content loads correctly

Starting URL: https://the-internet.herokuapp.com/challenging_dom

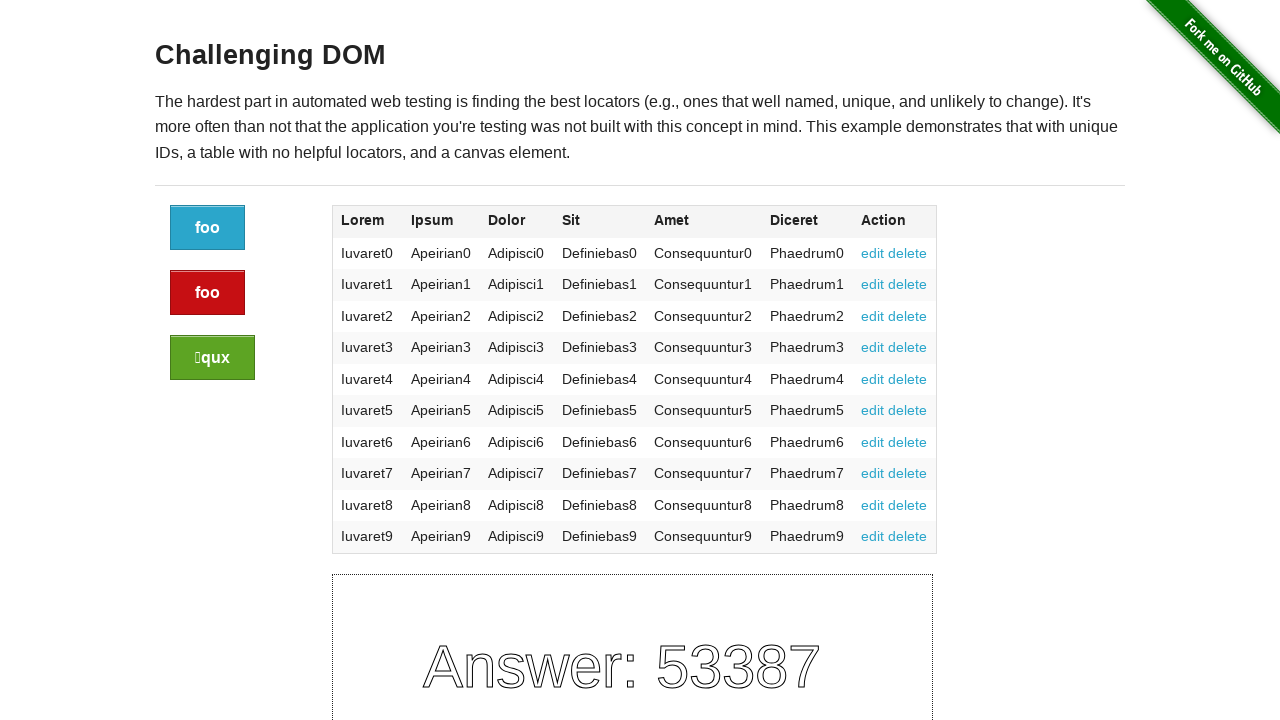

Scrolled page down by 600 pixels
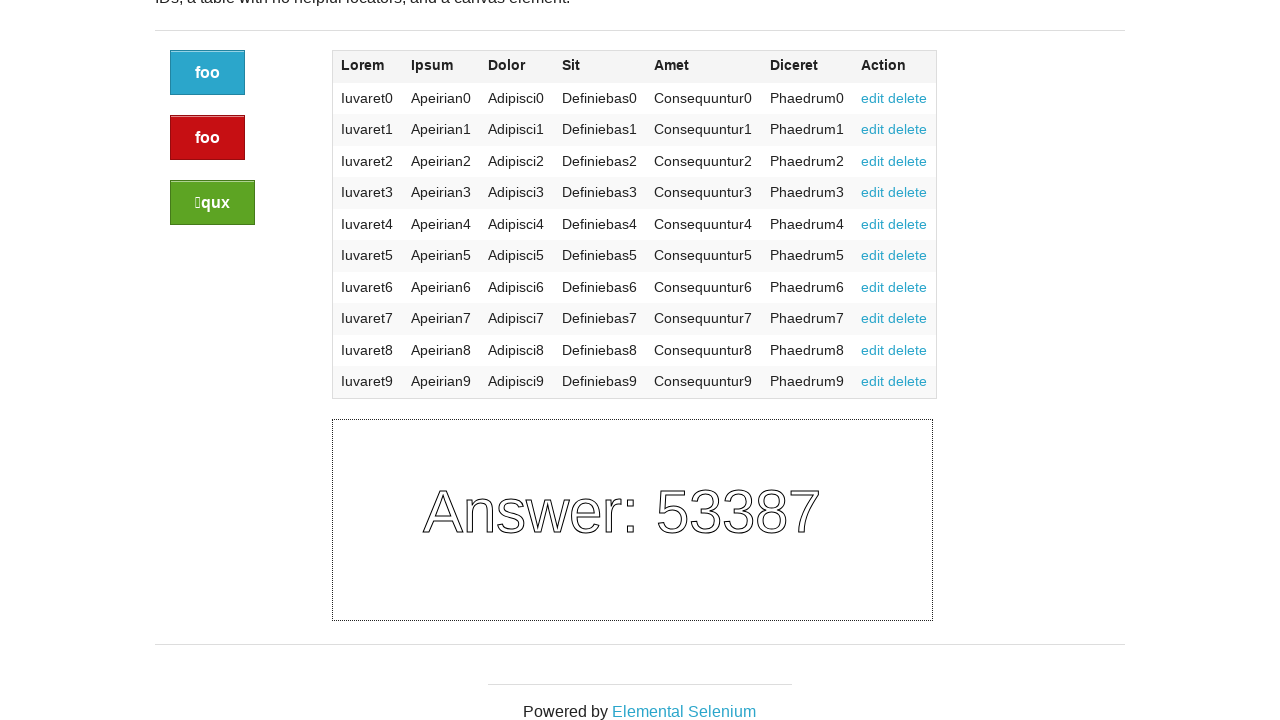

Waited 1000ms for content to be visible after scroll
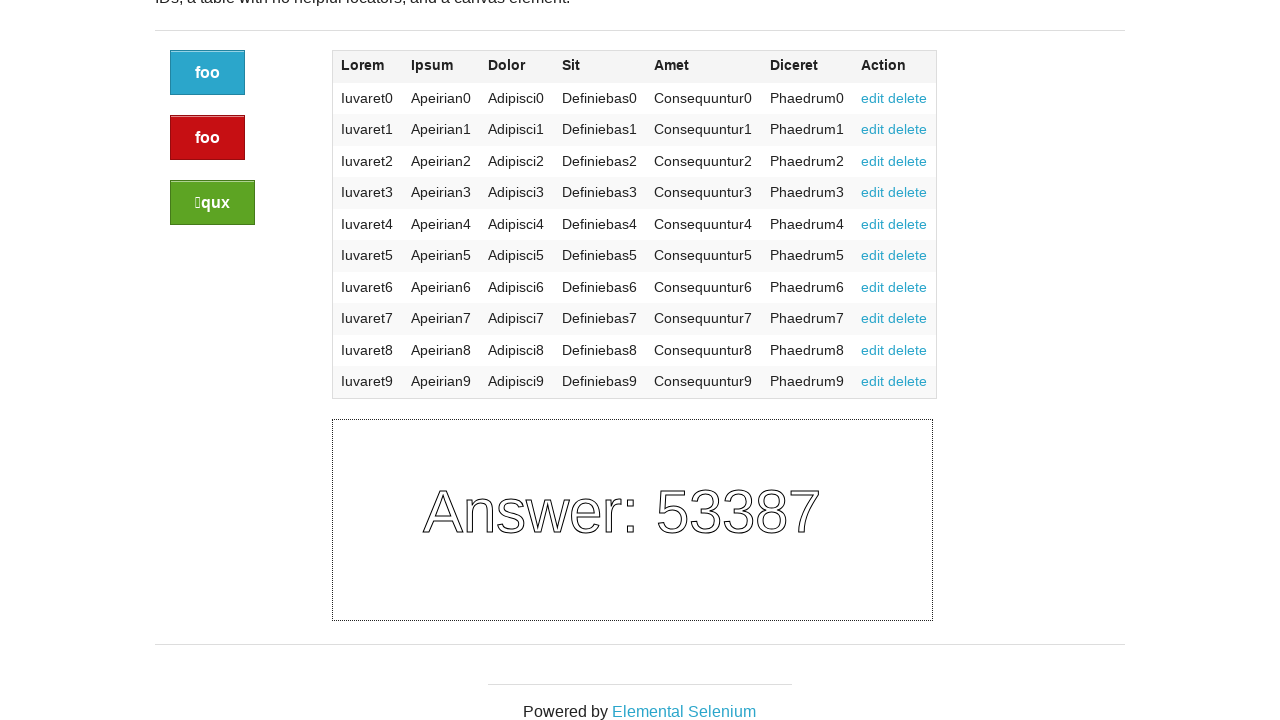

Verified table element loaded on challenging DOM page
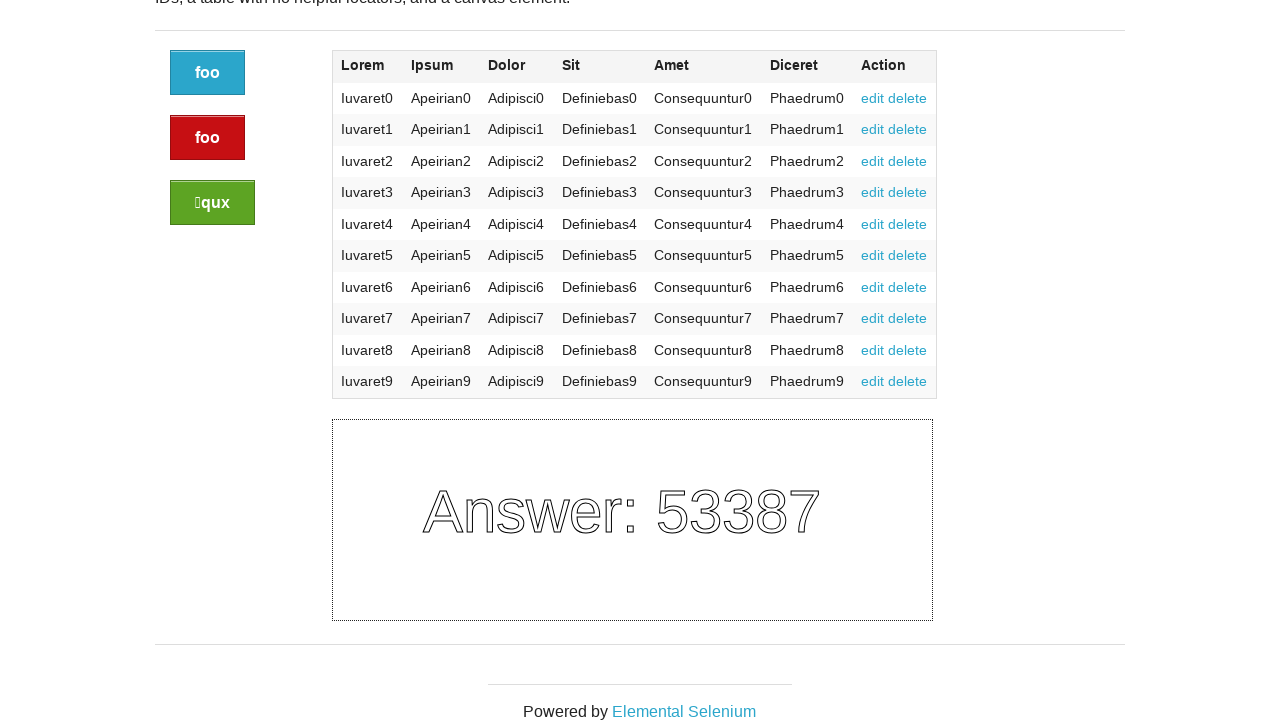

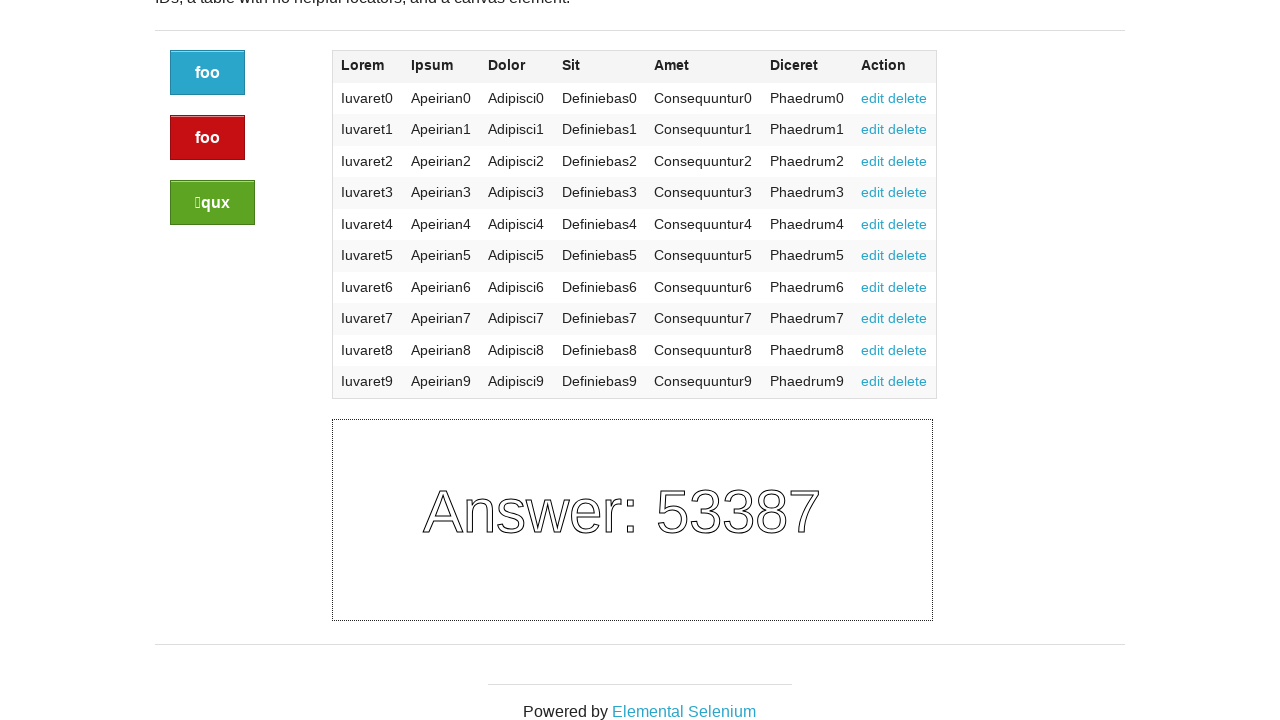